Tests click and hold action on a navigation bar element, demonstrating mouse interaction functionality

Starting URL: https://www.tutorialspoint.com/selenium/practice/menu.php#

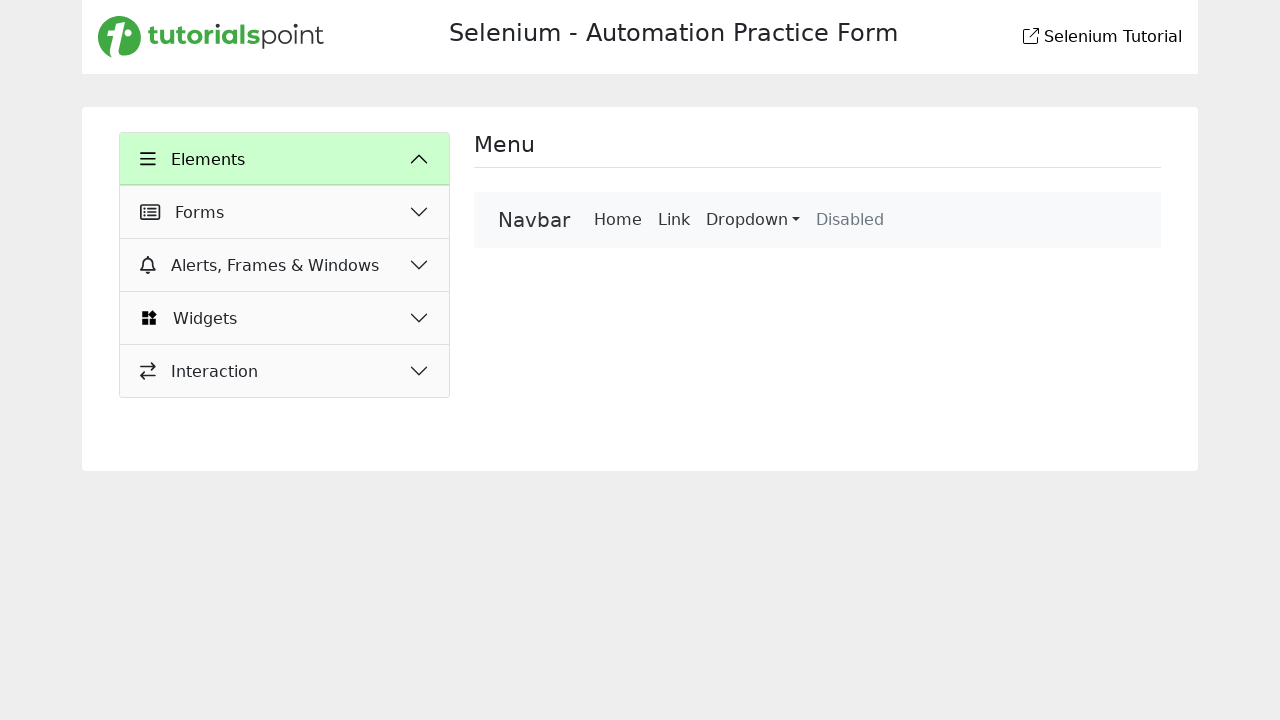

Located navbar element using XPath
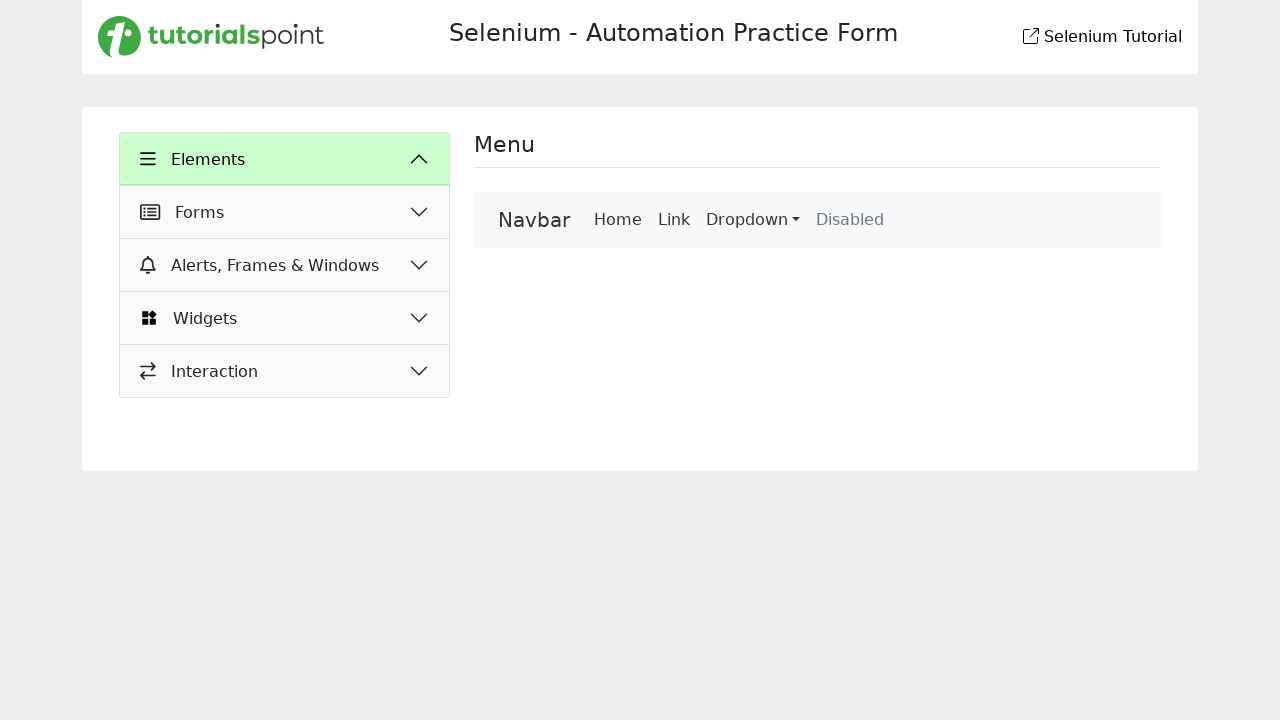

Retrieved initial navbar color: rgb(51, 51, 51)
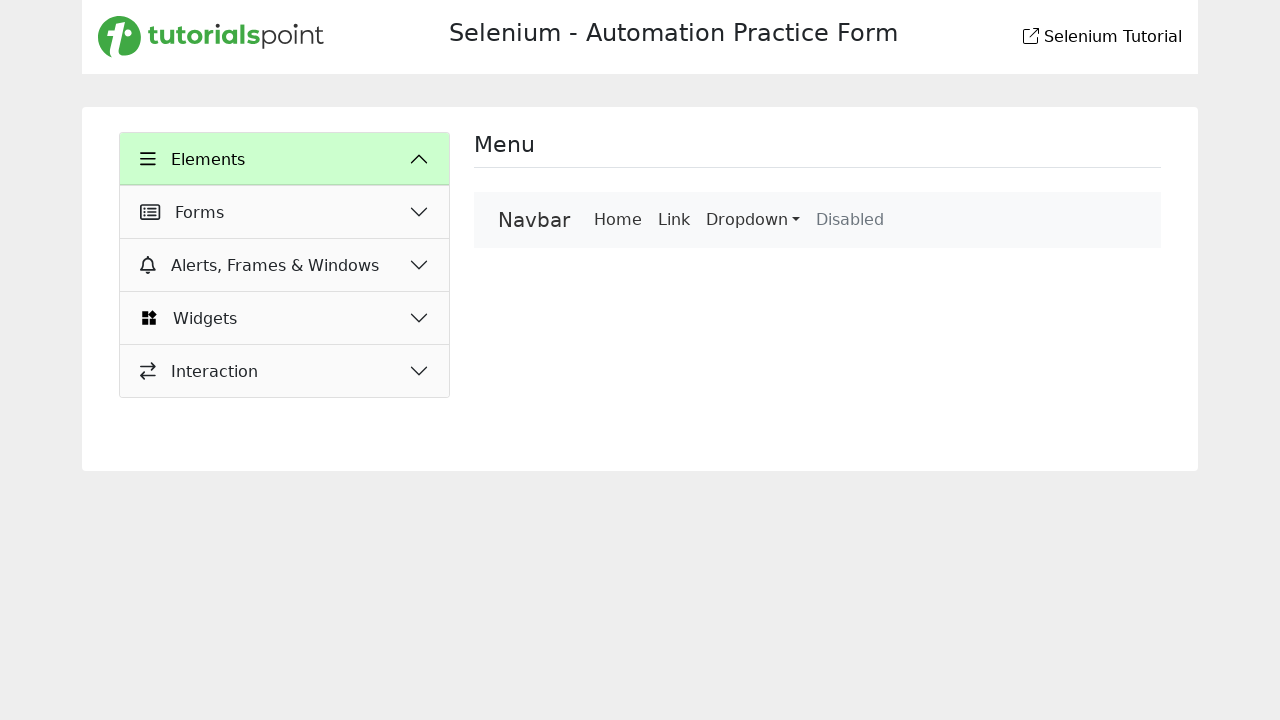

Hovered over navbar element at (534, 220) on xpath=/html/body/main/div/div/div[2]/nav/div/a
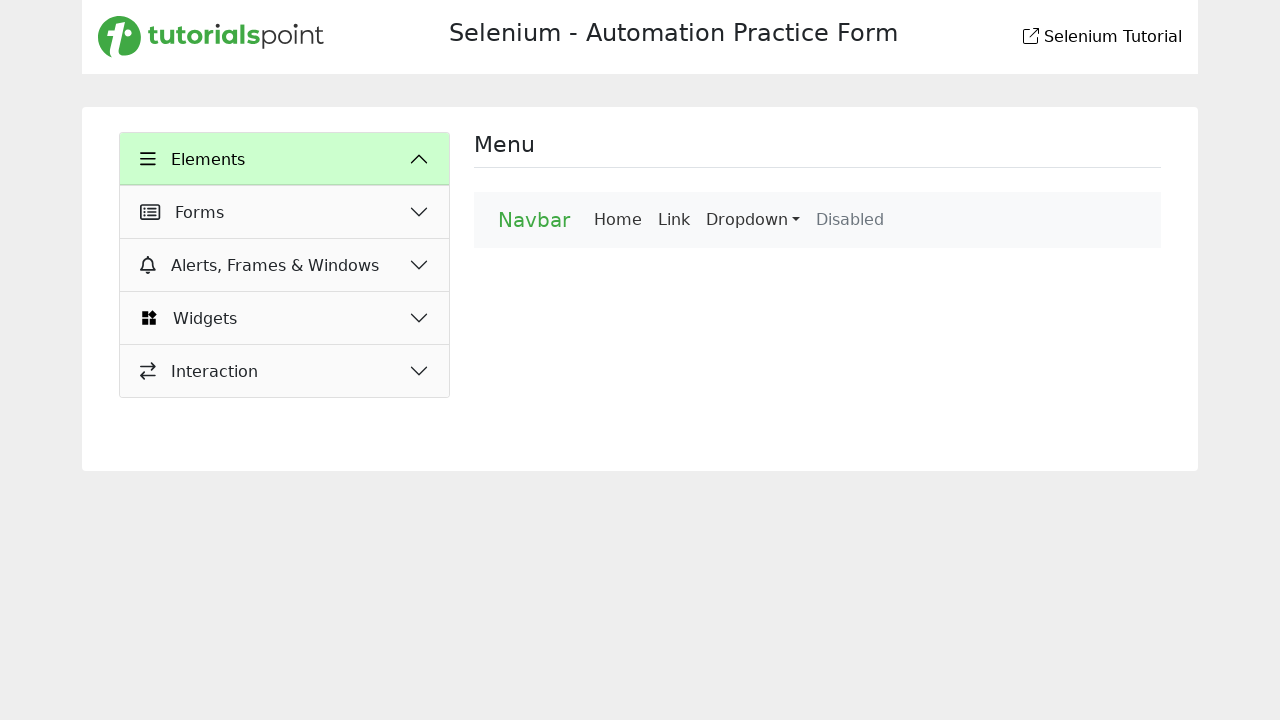

Pressed mouse button down on navbar element at (534, 220)
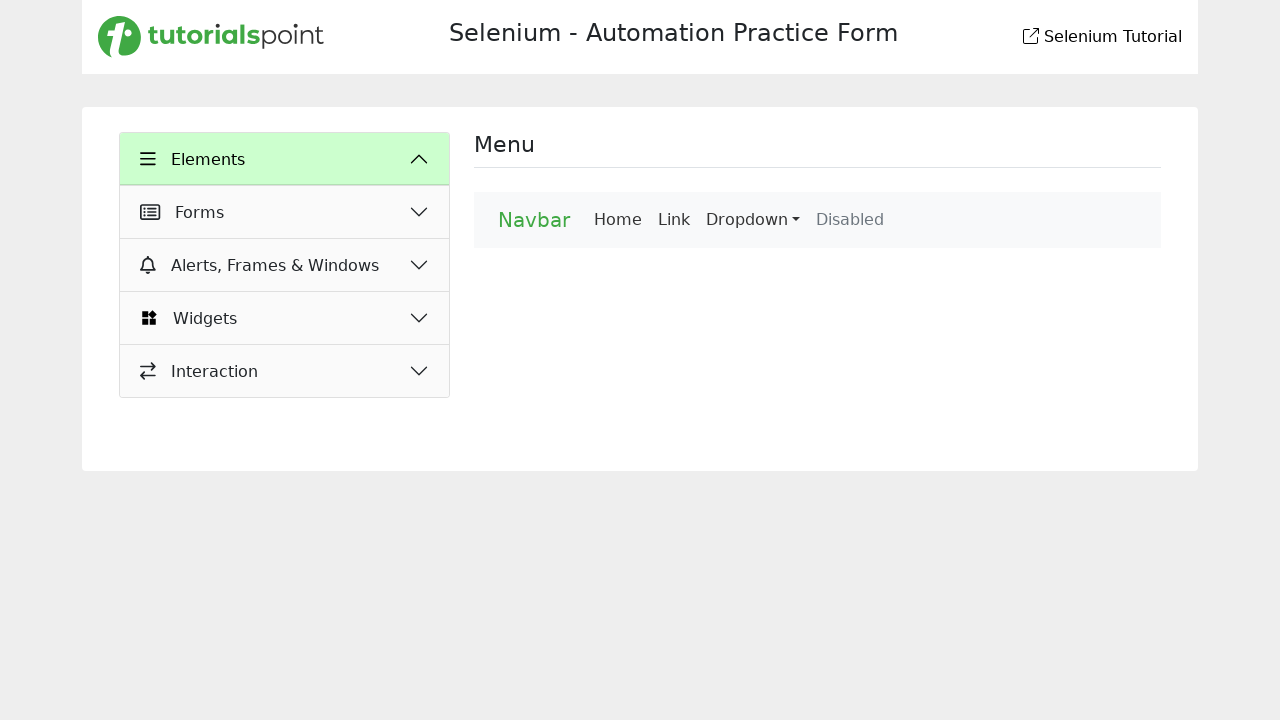

Waited 3 seconds while holding mouse button down
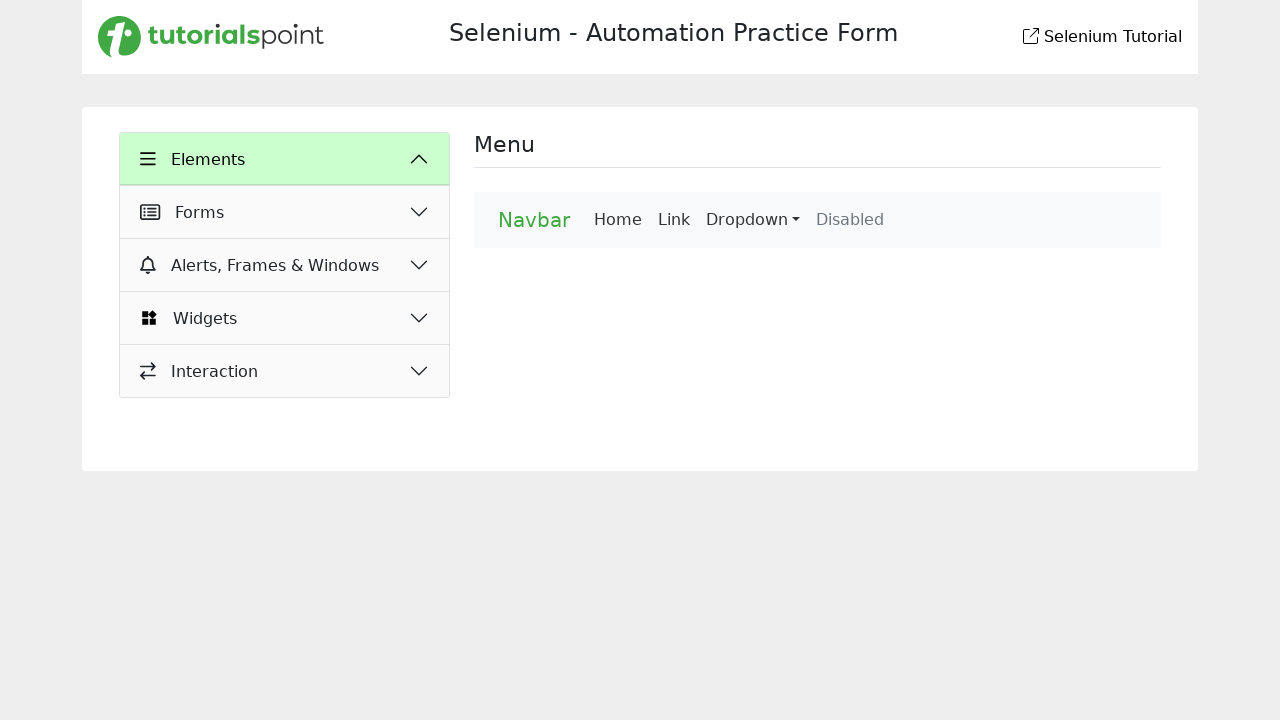

Retrieved navbar color after click and hold: rgb(64, 169, 68)
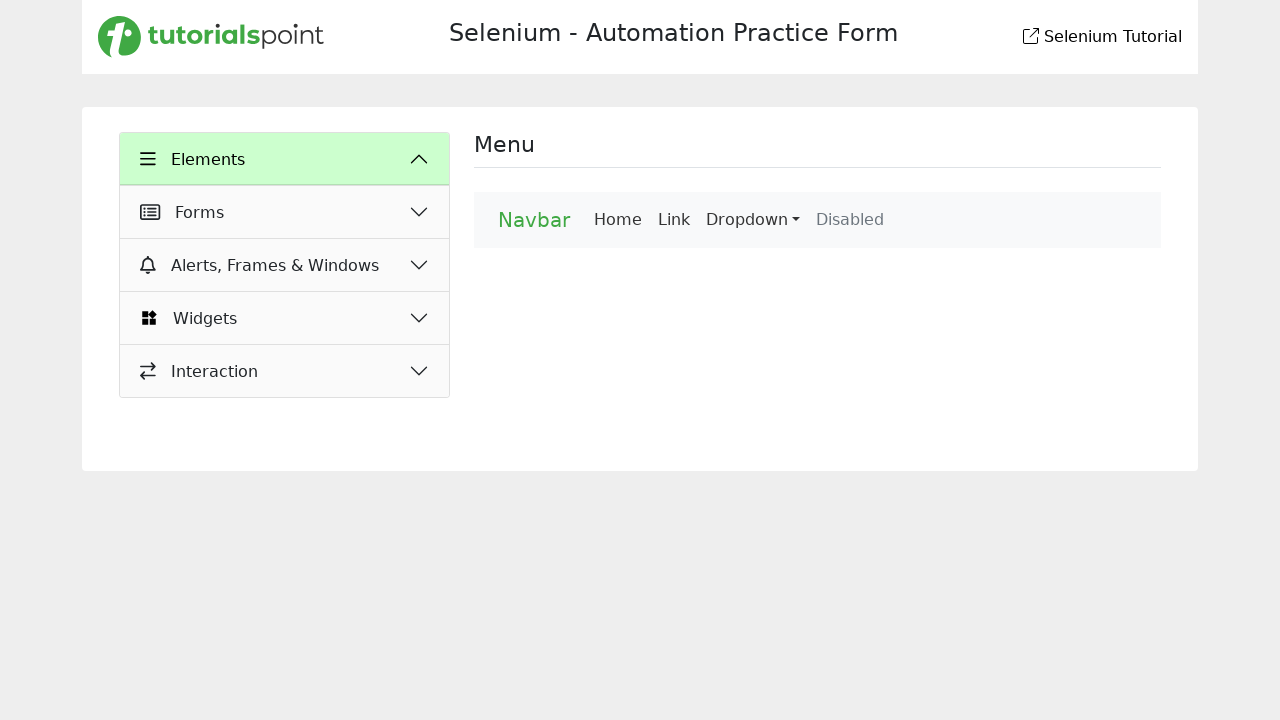

Released mouse button at (534, 220)
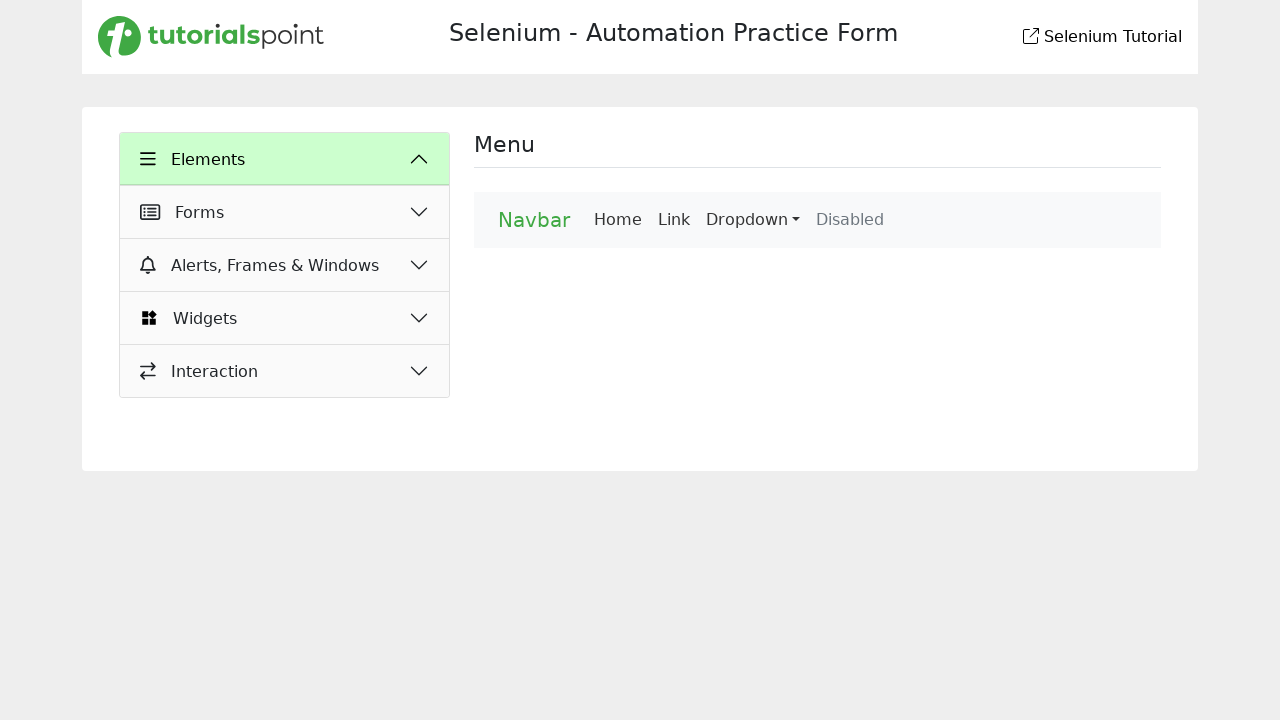

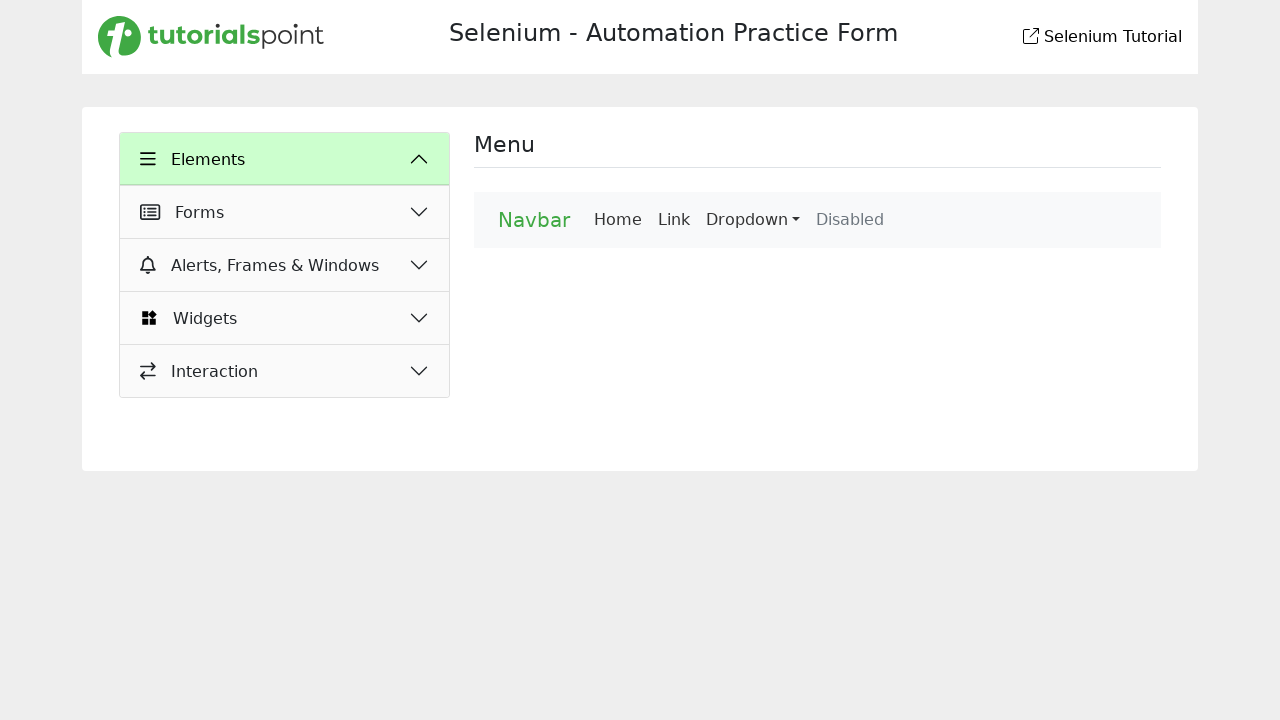